Tests adding a book to cart and verifying cart contents and price are updated correctly

Starting URL: https://practice.automationtesting.in/

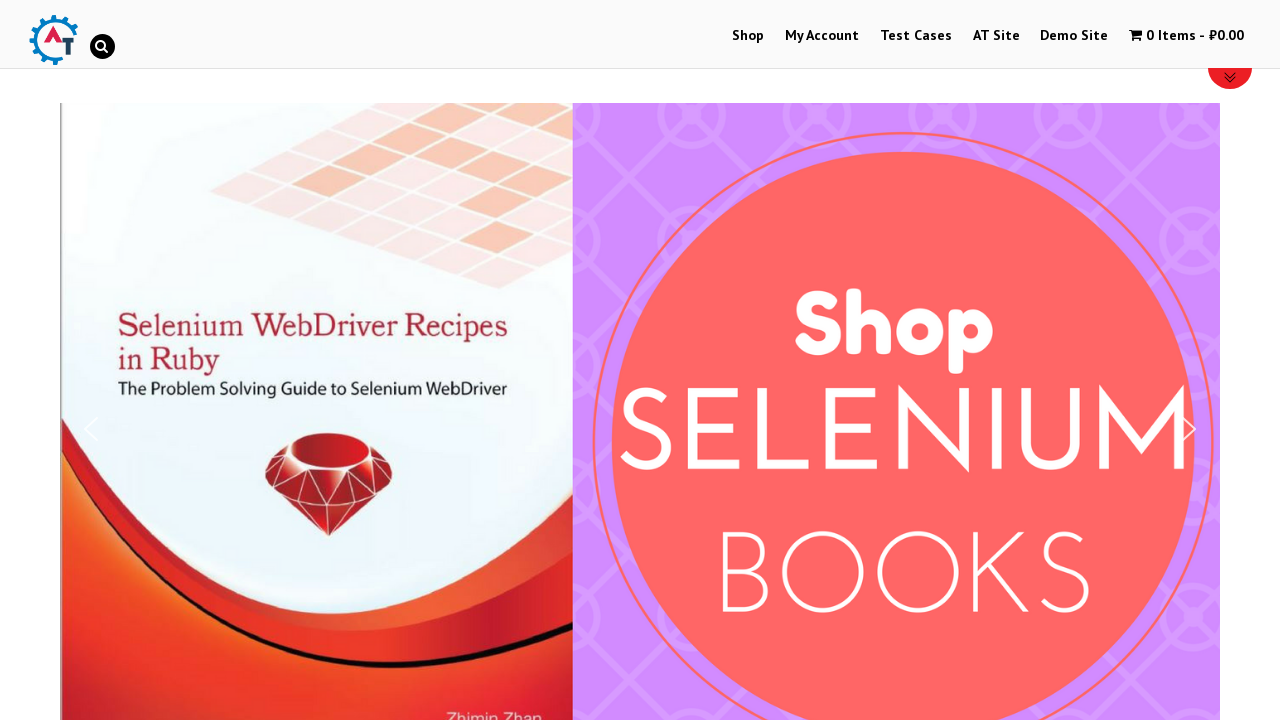

Clicked on Shop link to navigate to shop page at (748, 36) on text=Shop
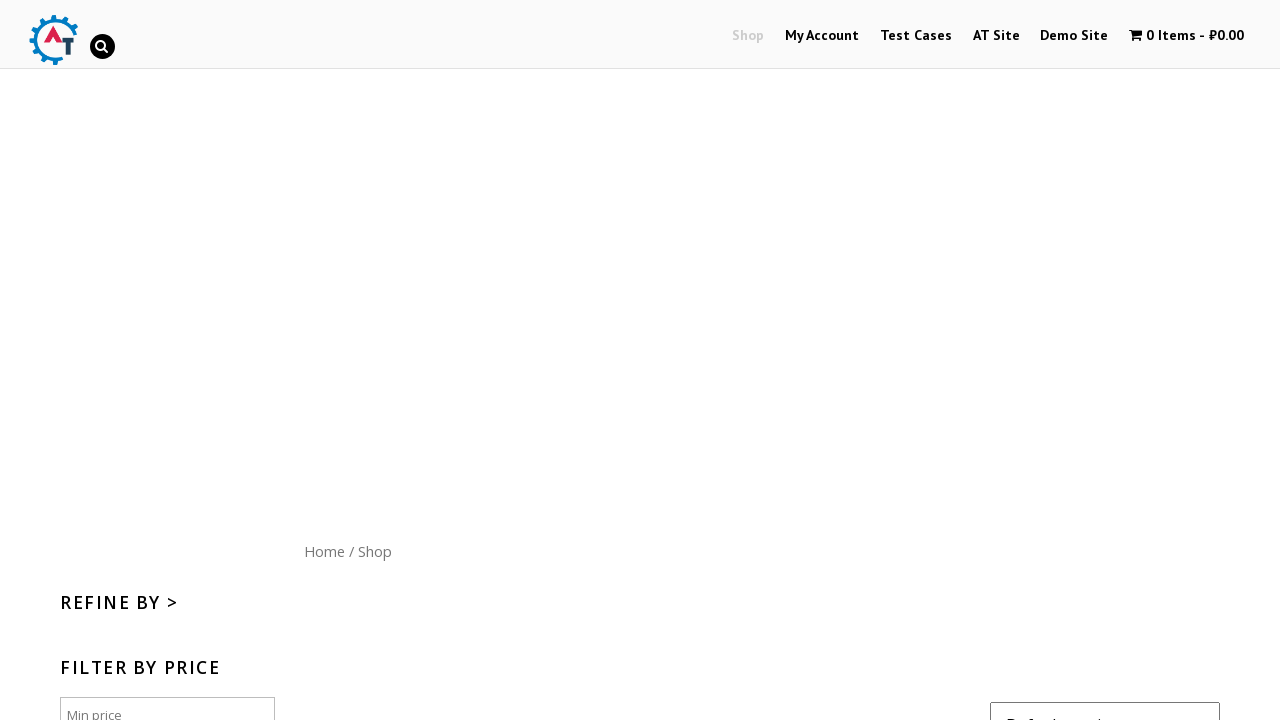

Clicked Add to Cart button for HTML5 WebApp Development book at (1115, 361) on .post-182 .add_to_cart_button
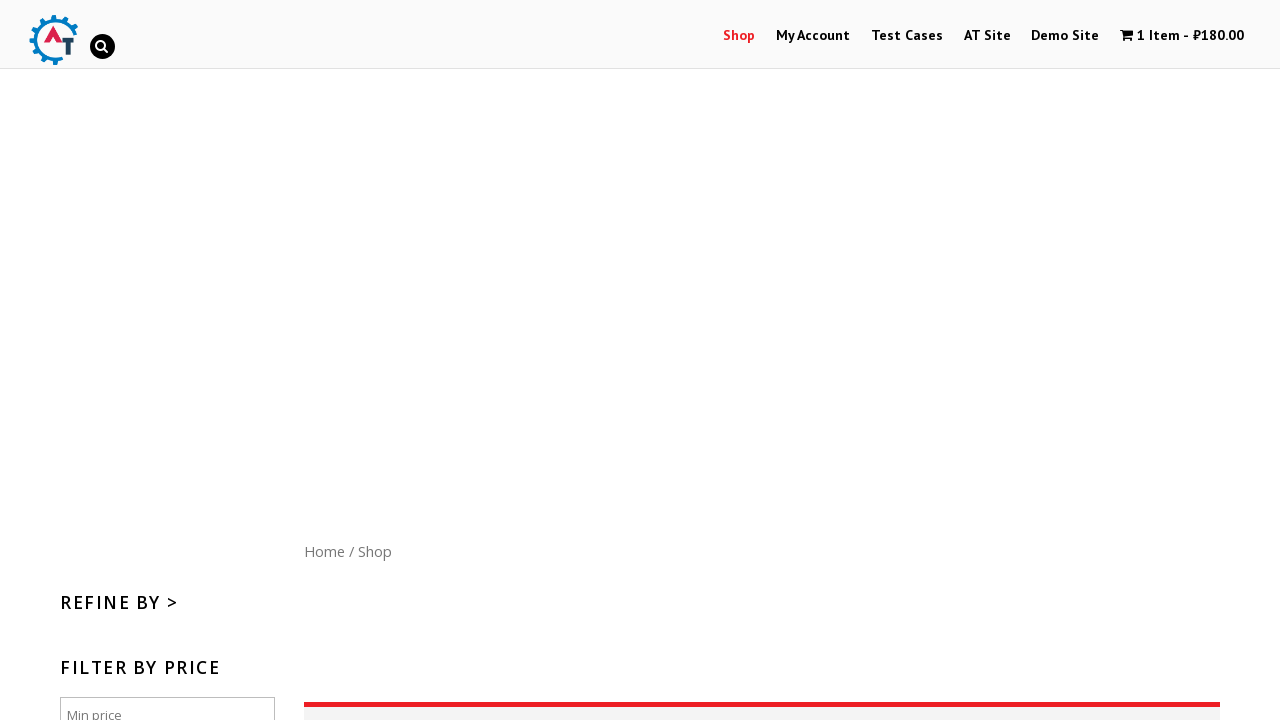

Clicked View Cart button to navigate to cart page at (1115, 360) on .wc-forward
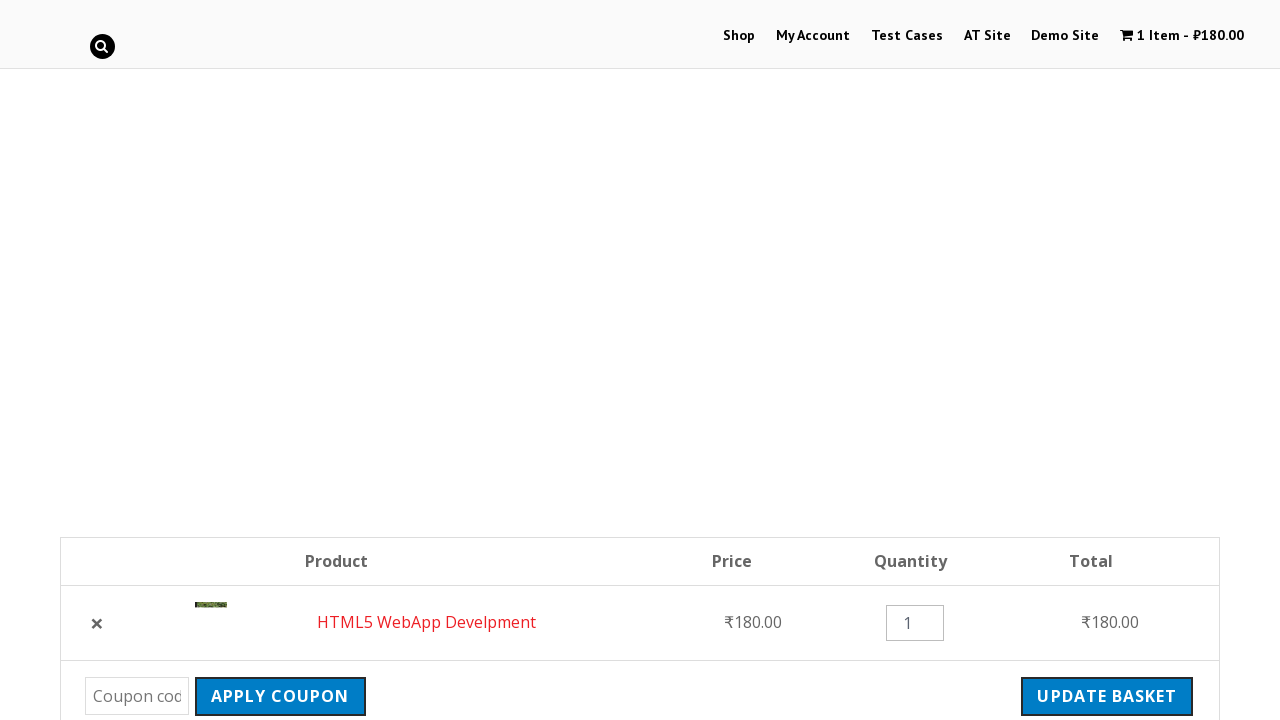

Cart subtotal amount loaded on cart page
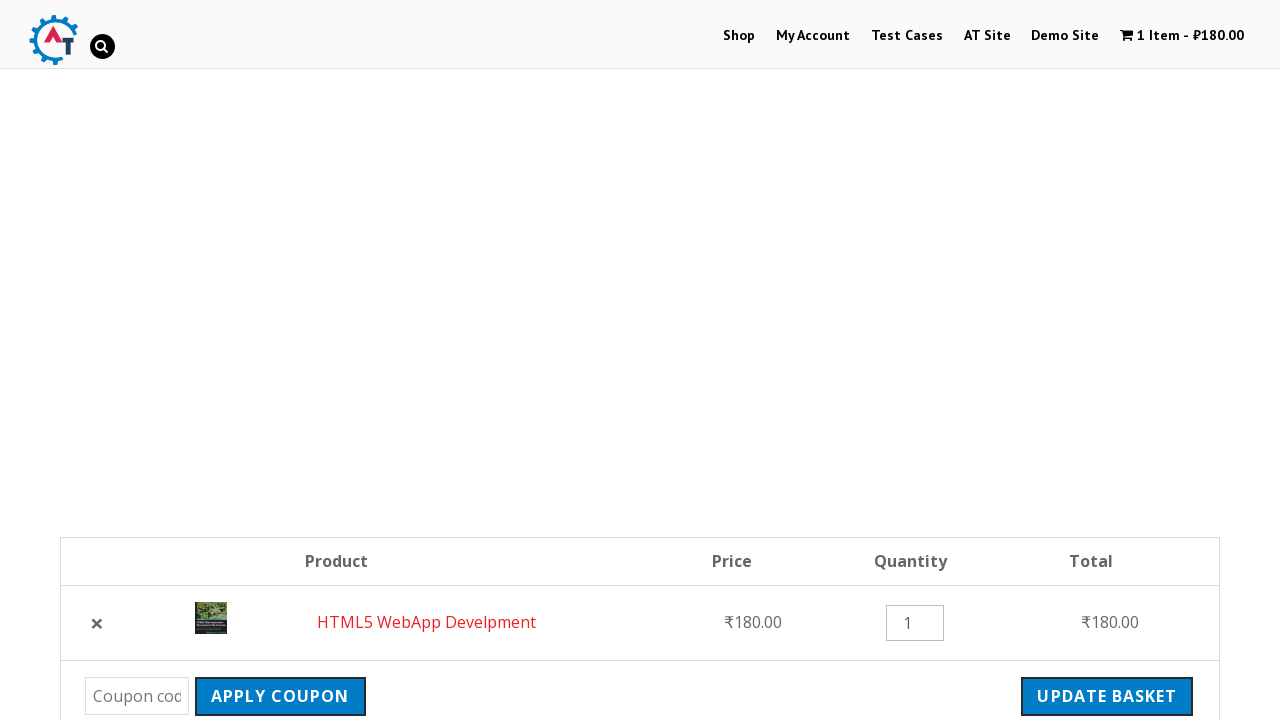

Cart total amount loaded on cart page
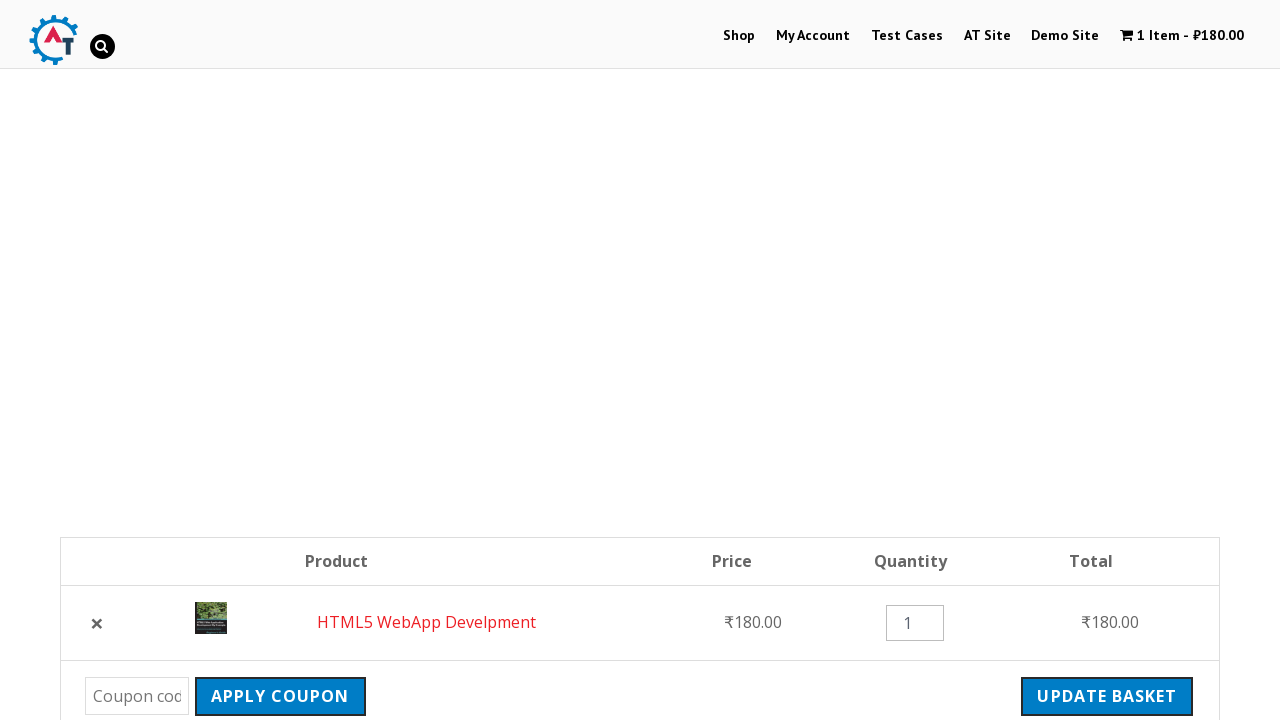

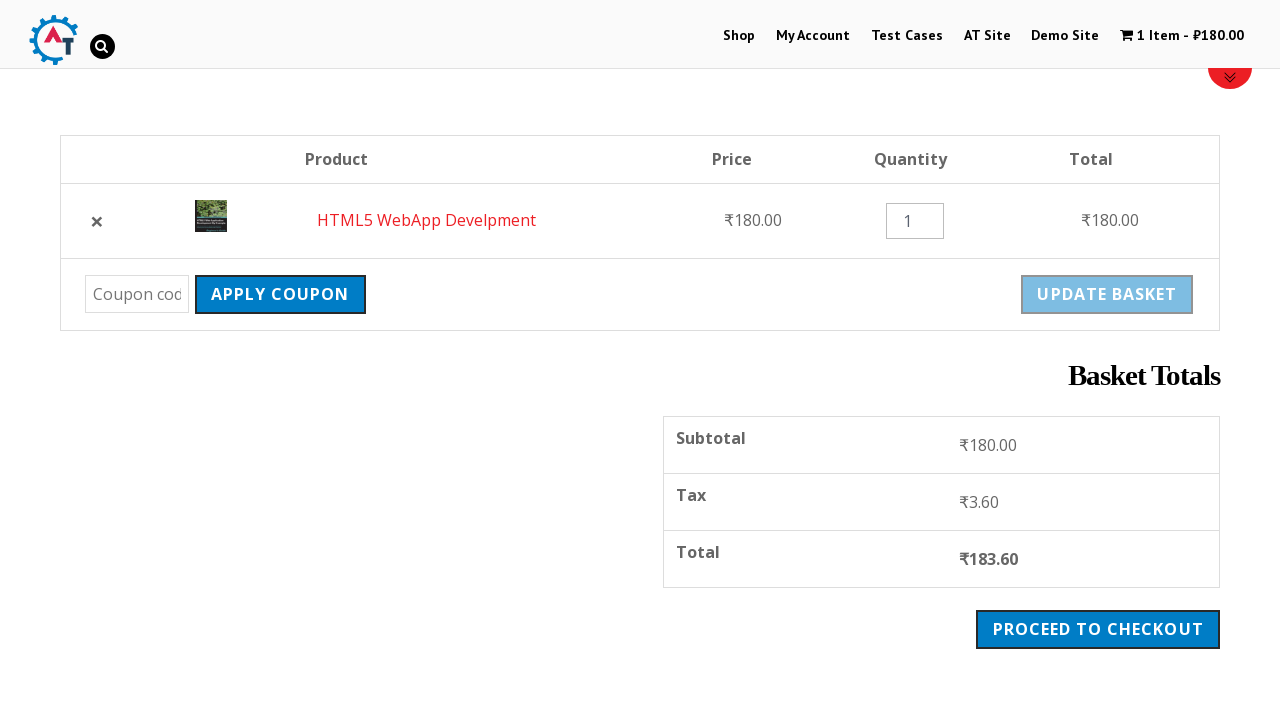